Tests different button click types on DemoQA buttons page: double-click, right-click, and regular click, verifying that appropriate messages appear after each action.

Starting URL: https://demoqa.com/buttons

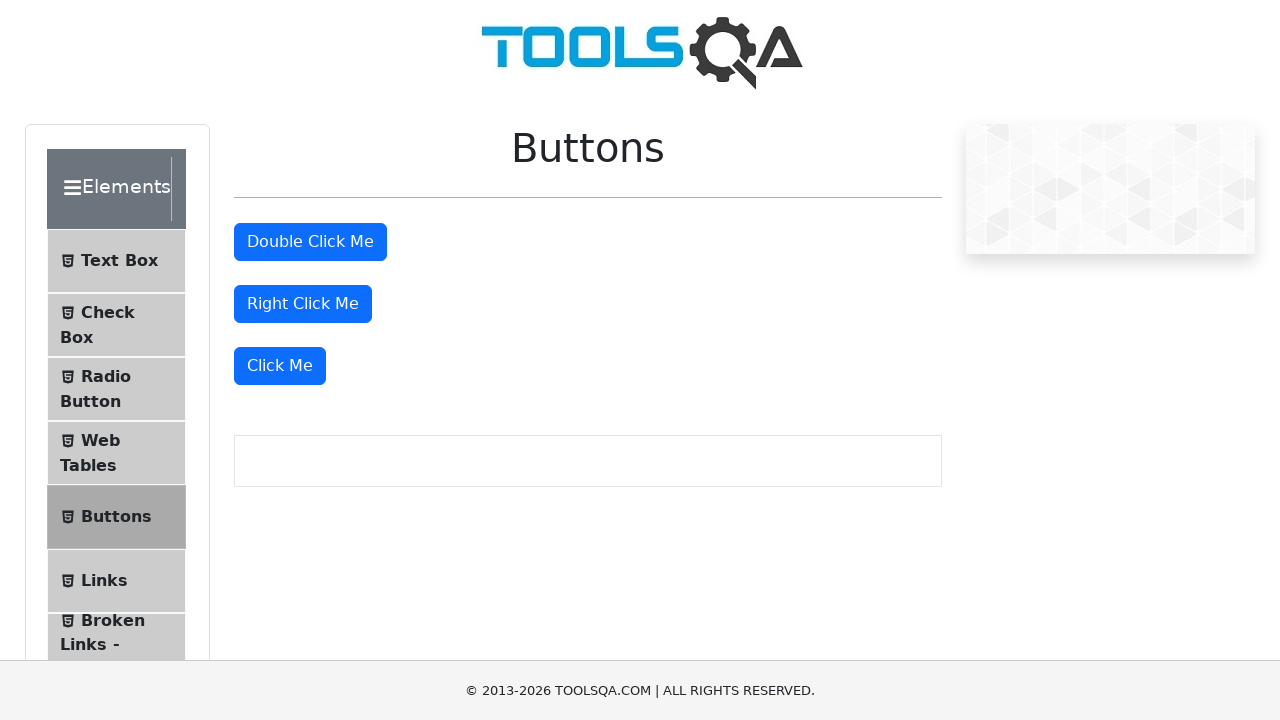

Waited for 'Buttons' page title to be visible
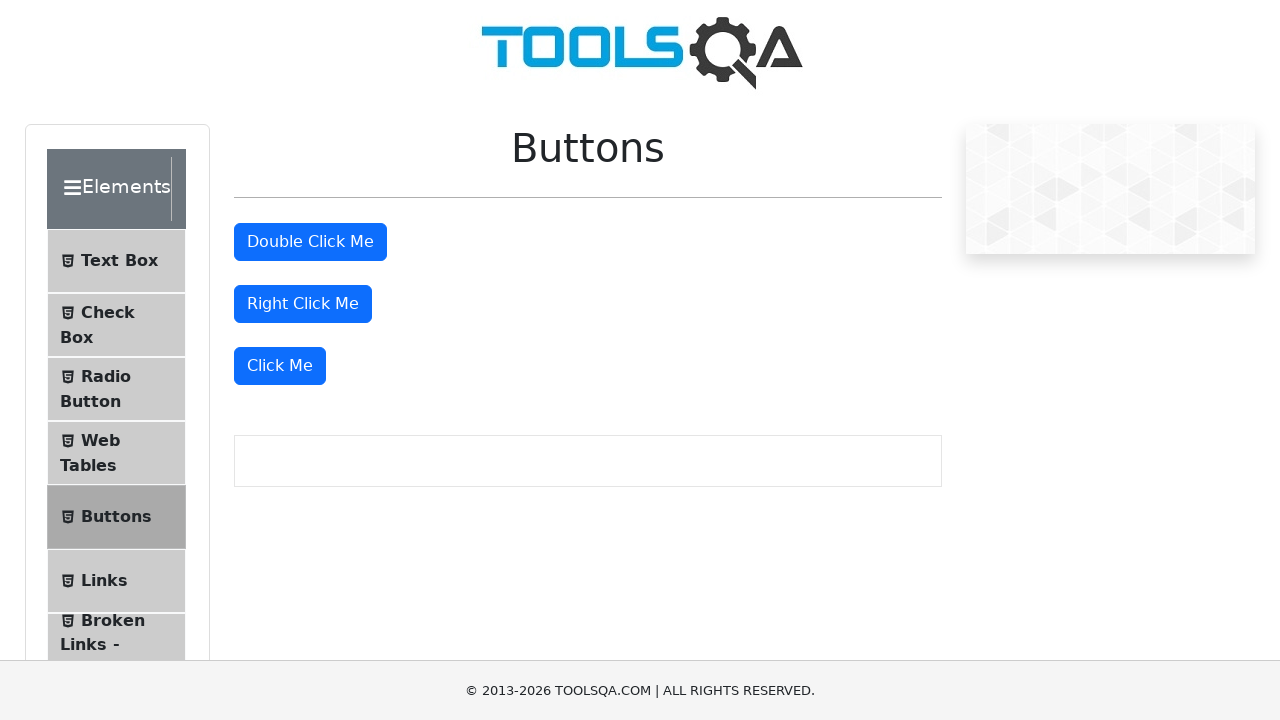

Double-clicked the double-click button at (310, 242) on #doubleClickBtn
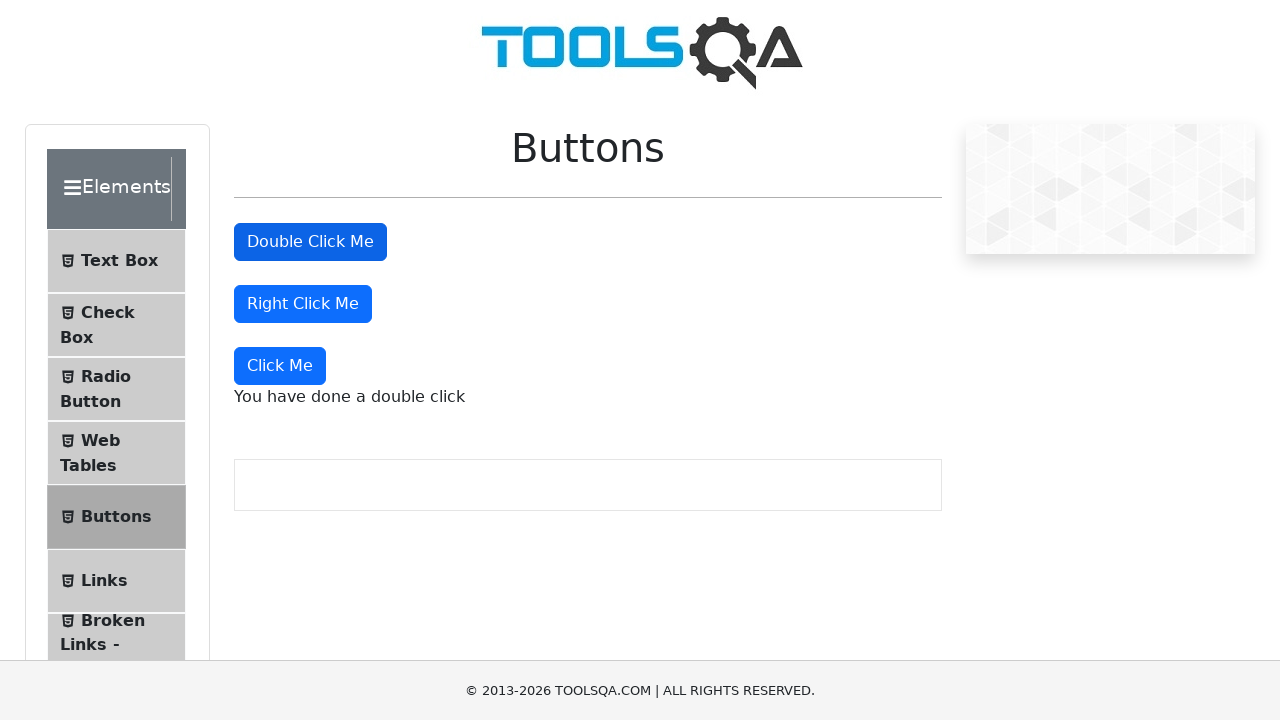

Double-click message appeared
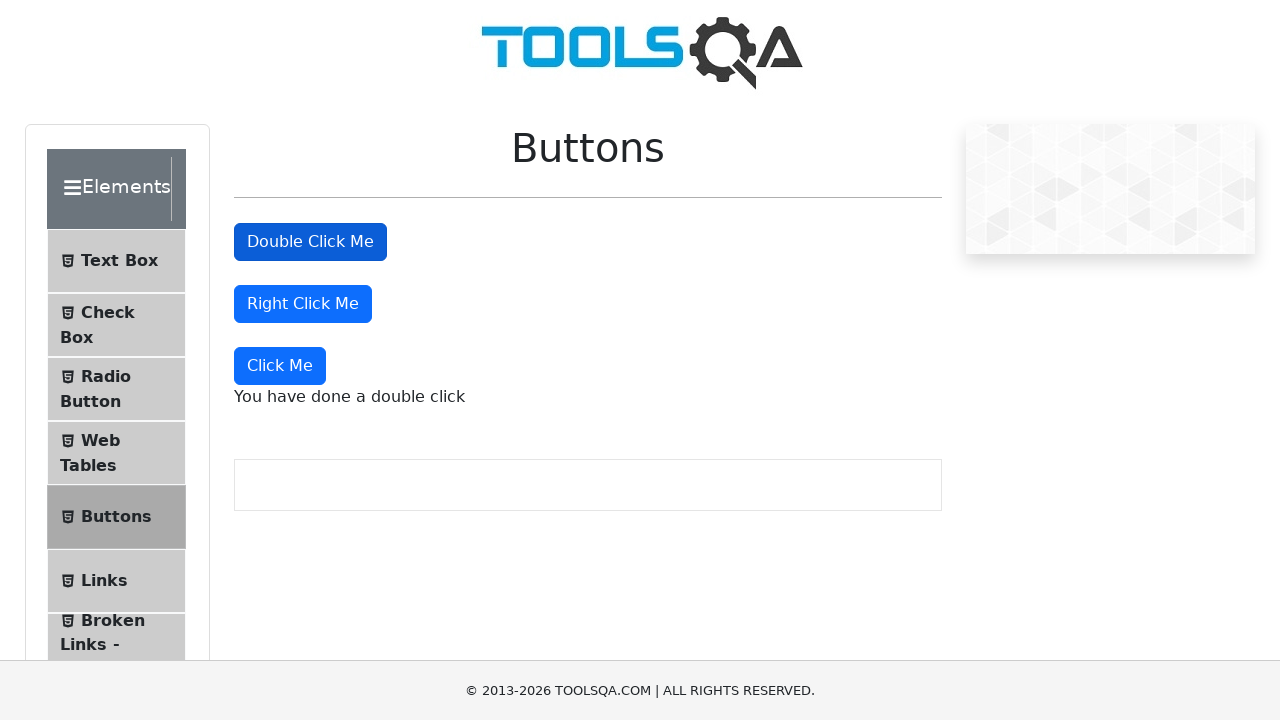

Right-clicked the right-click button at (303, 304) on #rightClickBtn
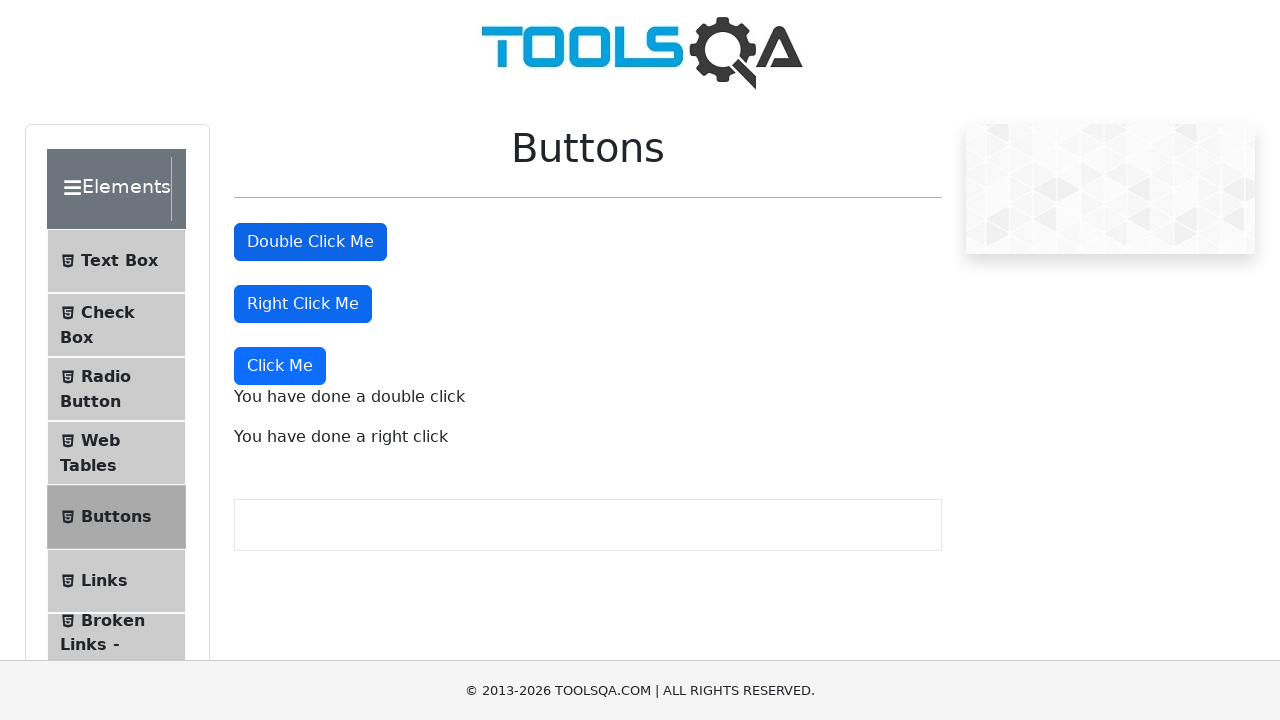

Right-click message appeared
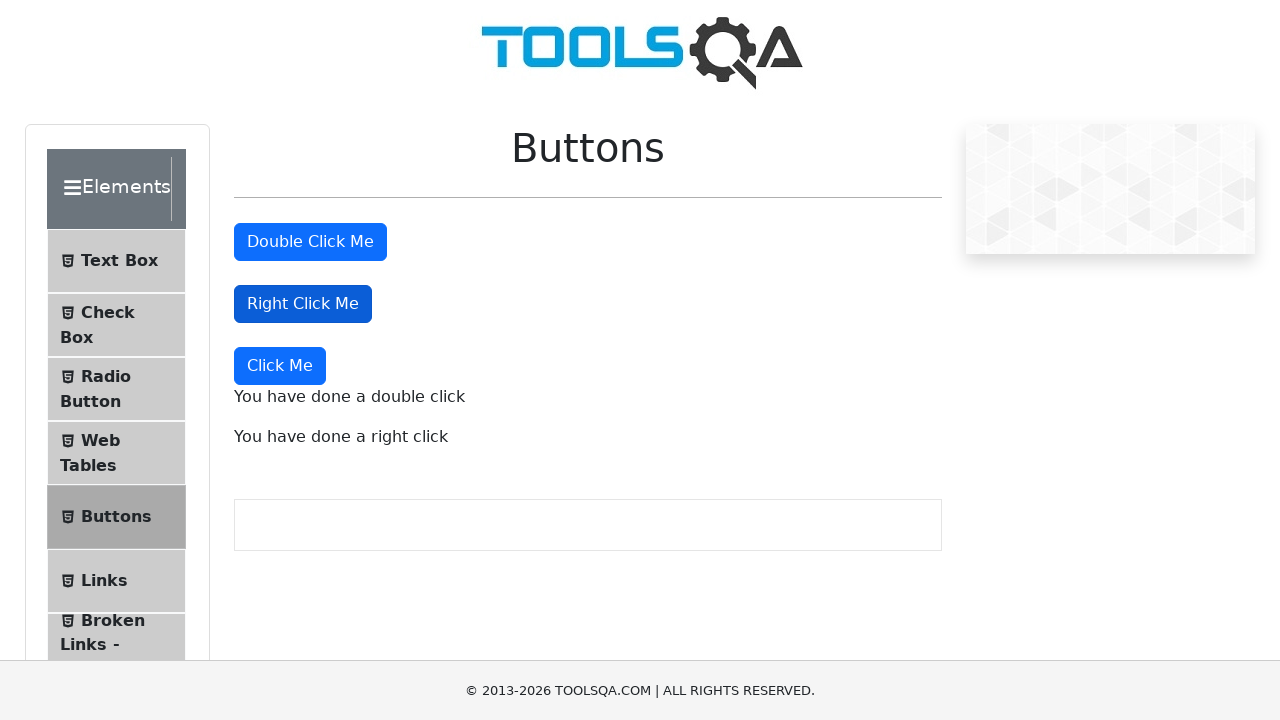

Clicked the 'Click Me' button at (280, 366) on xpath=//button[text()='Click Me']
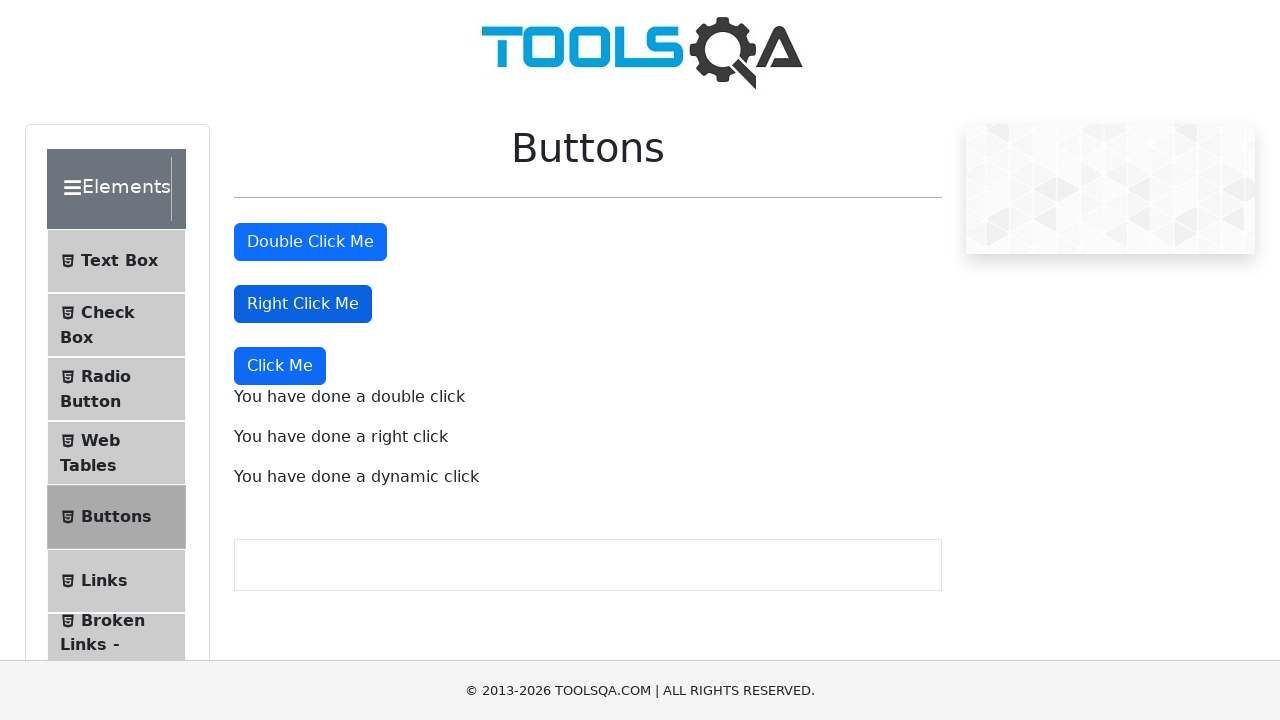

Dynamic click message appeared
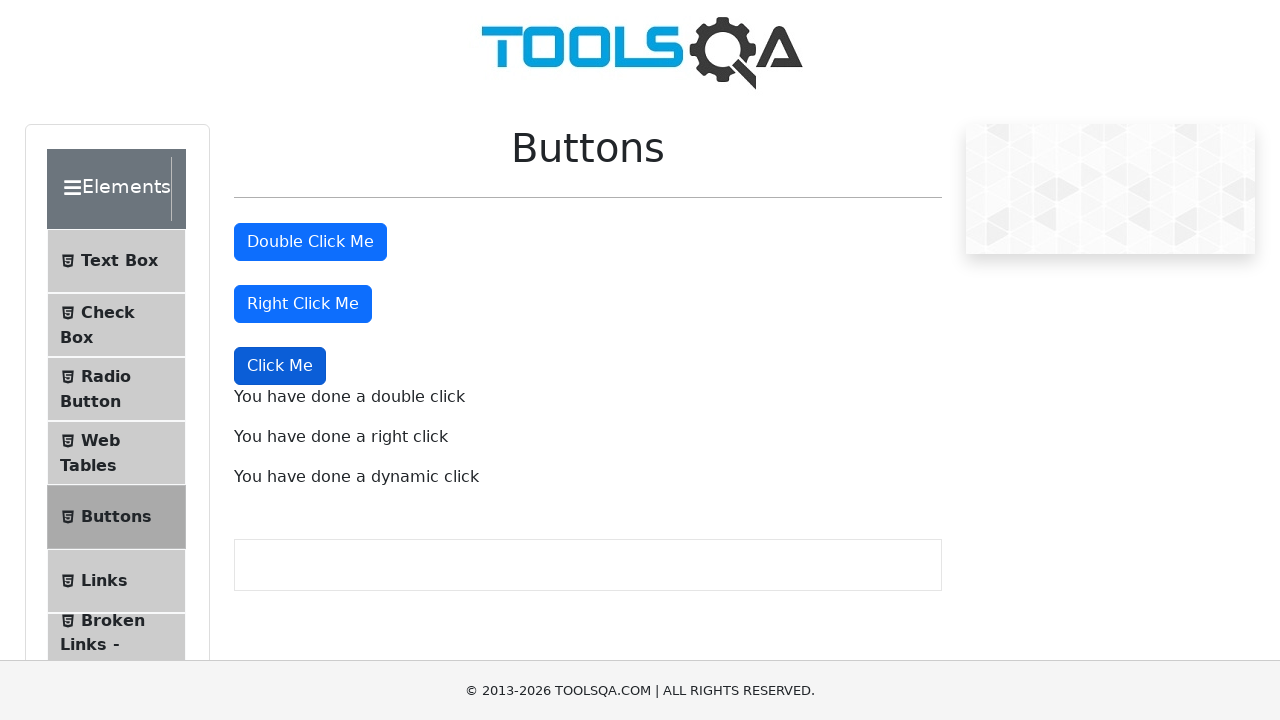

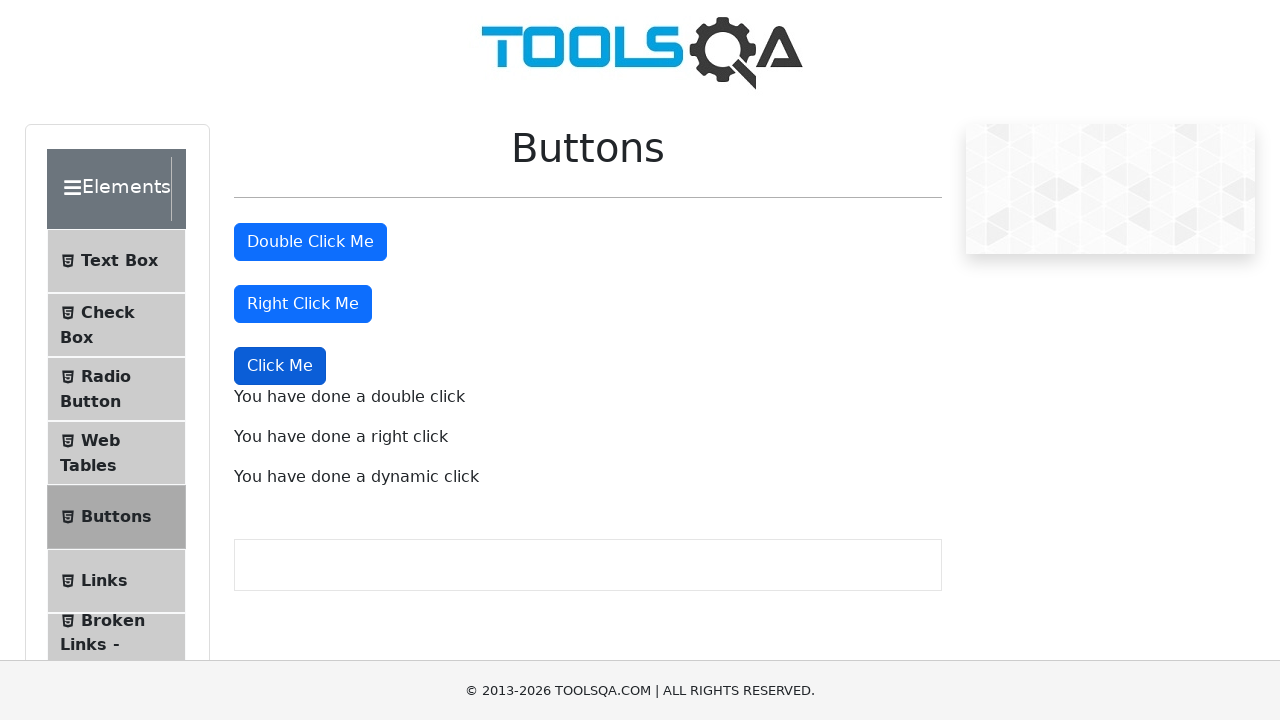